Tests YouTube search functionality by entering a search query for "Ana Paula Valadão" and submitting the search form

Starting URL: https://www.youtube.com

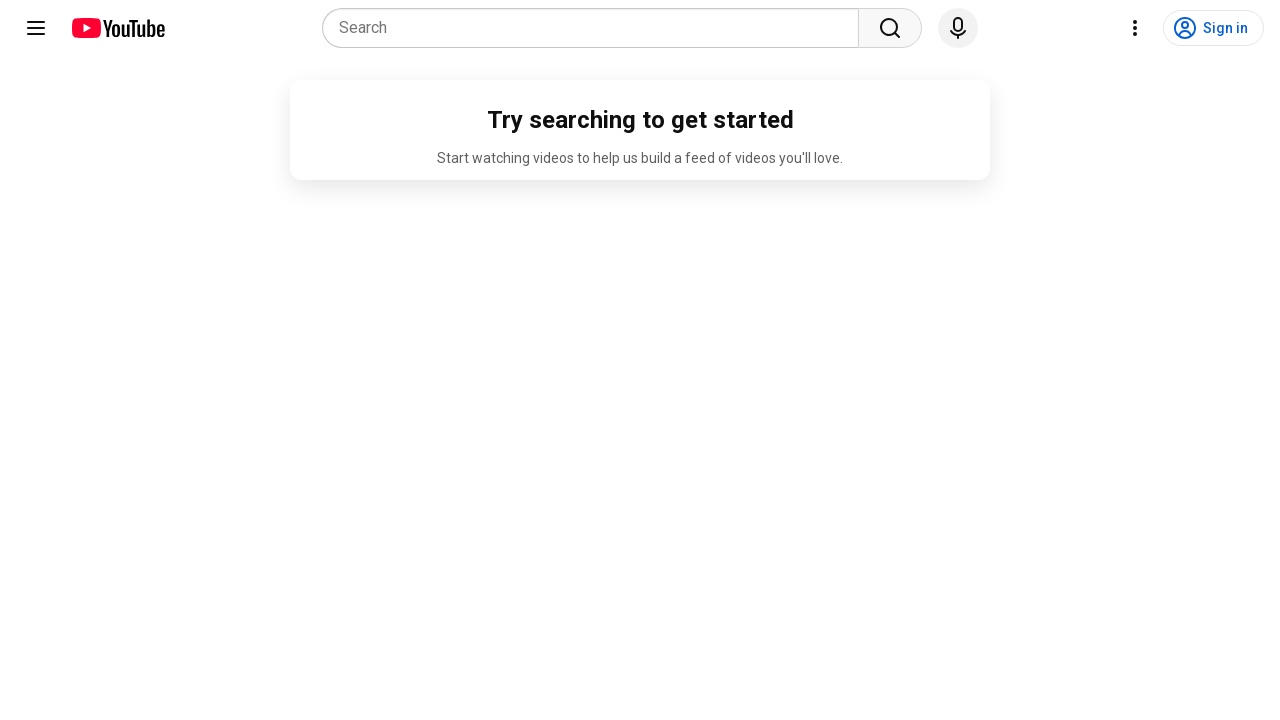

Filled search field with 'Ana Paula Valadão' on input[name='search_query']
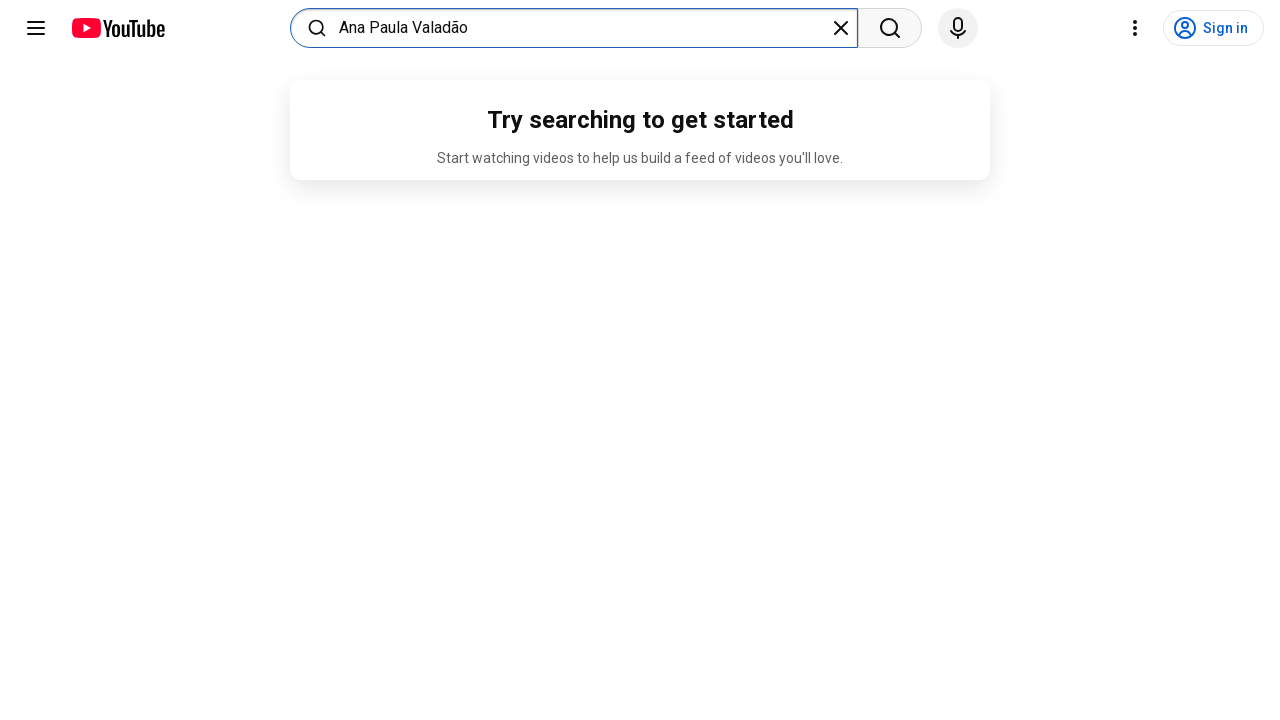

Clicked search button to submit the search query at (890, 28) on .ytSearchboxComponentSearchButton
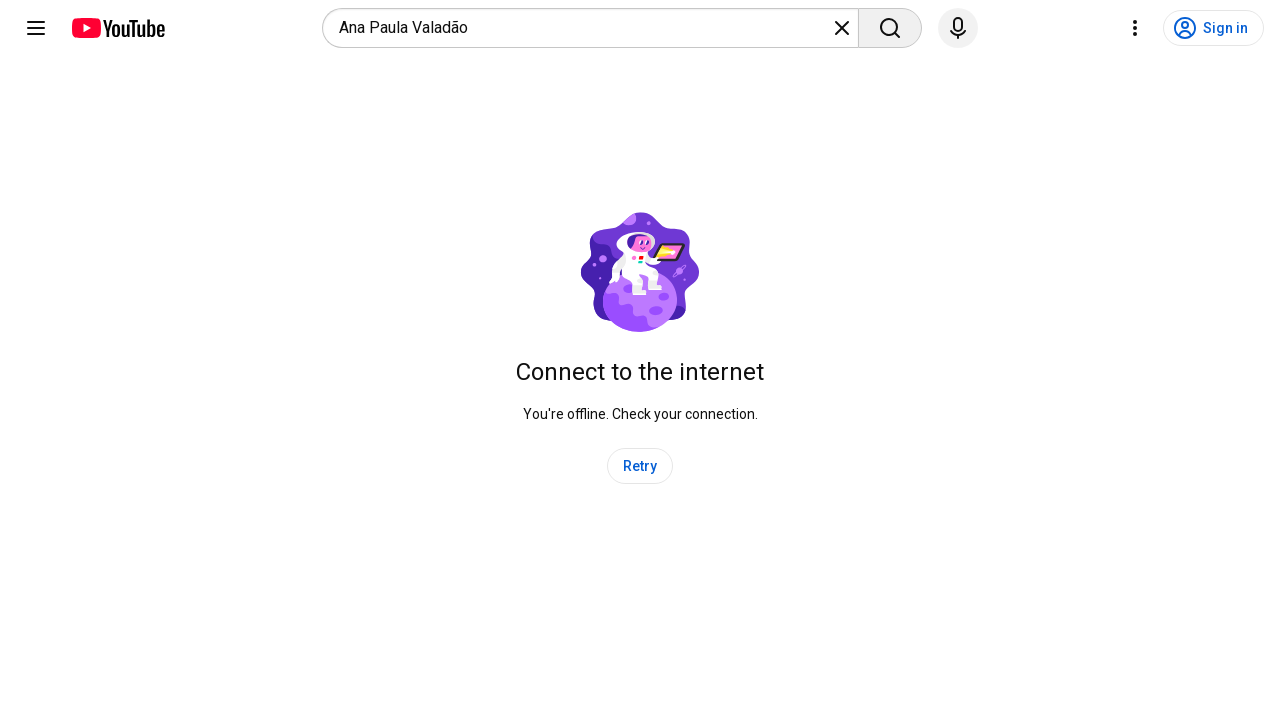

Search results page loaded successfully
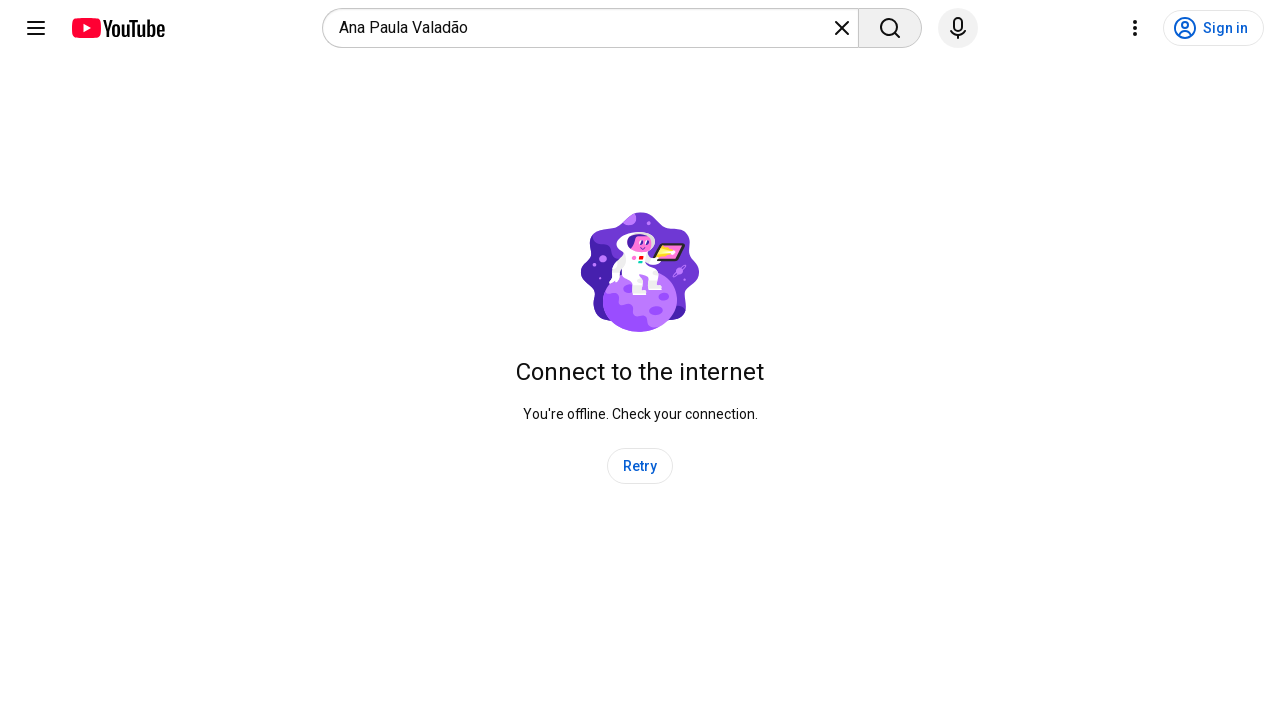

Verified that the URL contains the correct search query parameter
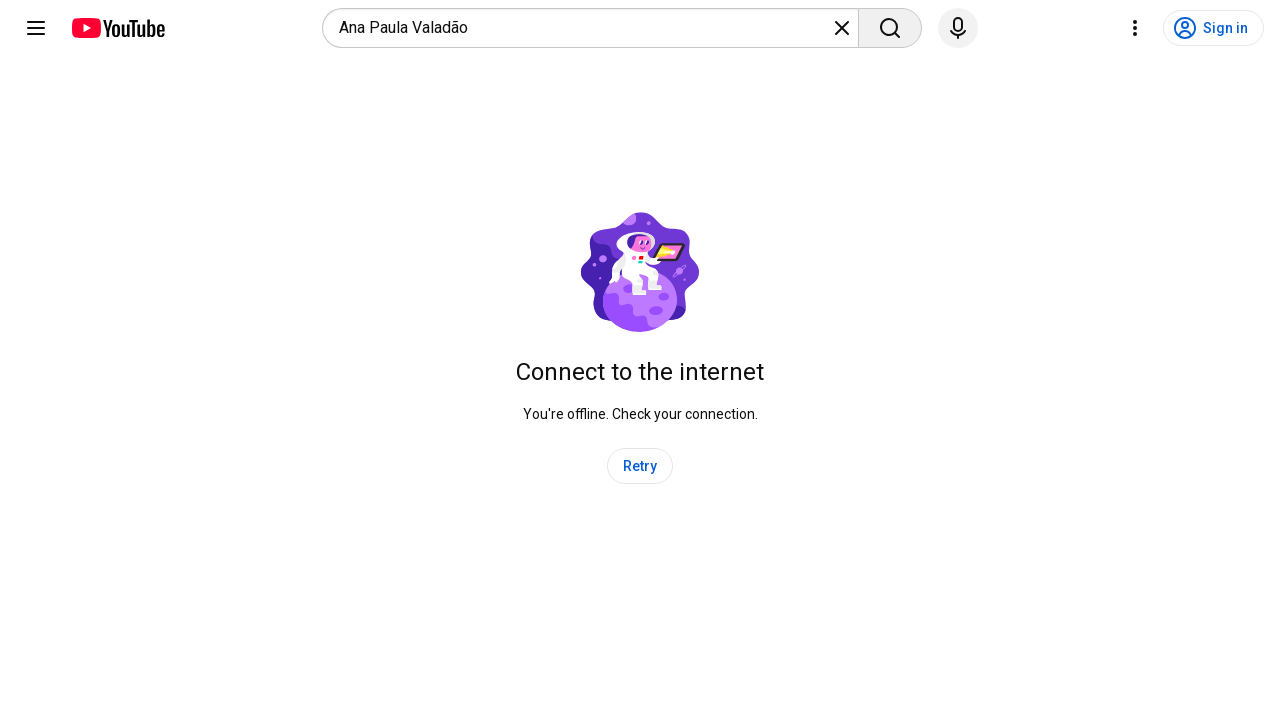

Verified that the page title contains 'Ana Paula Valadão'
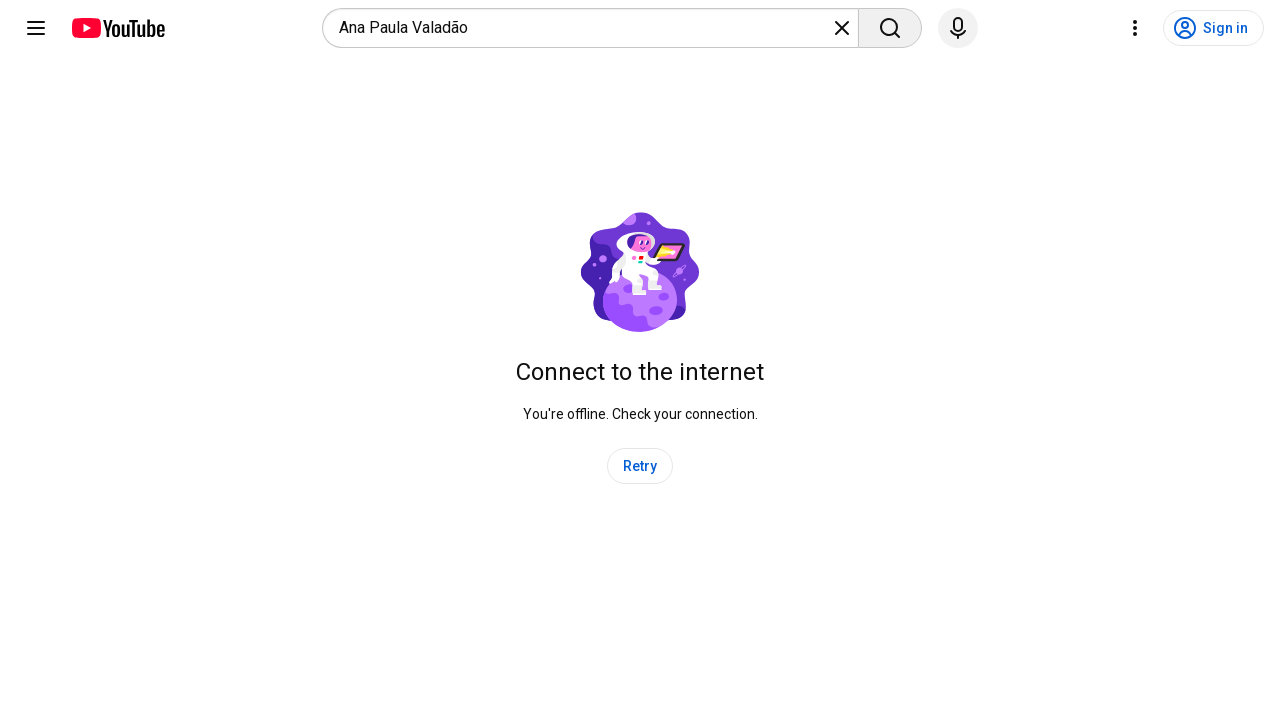

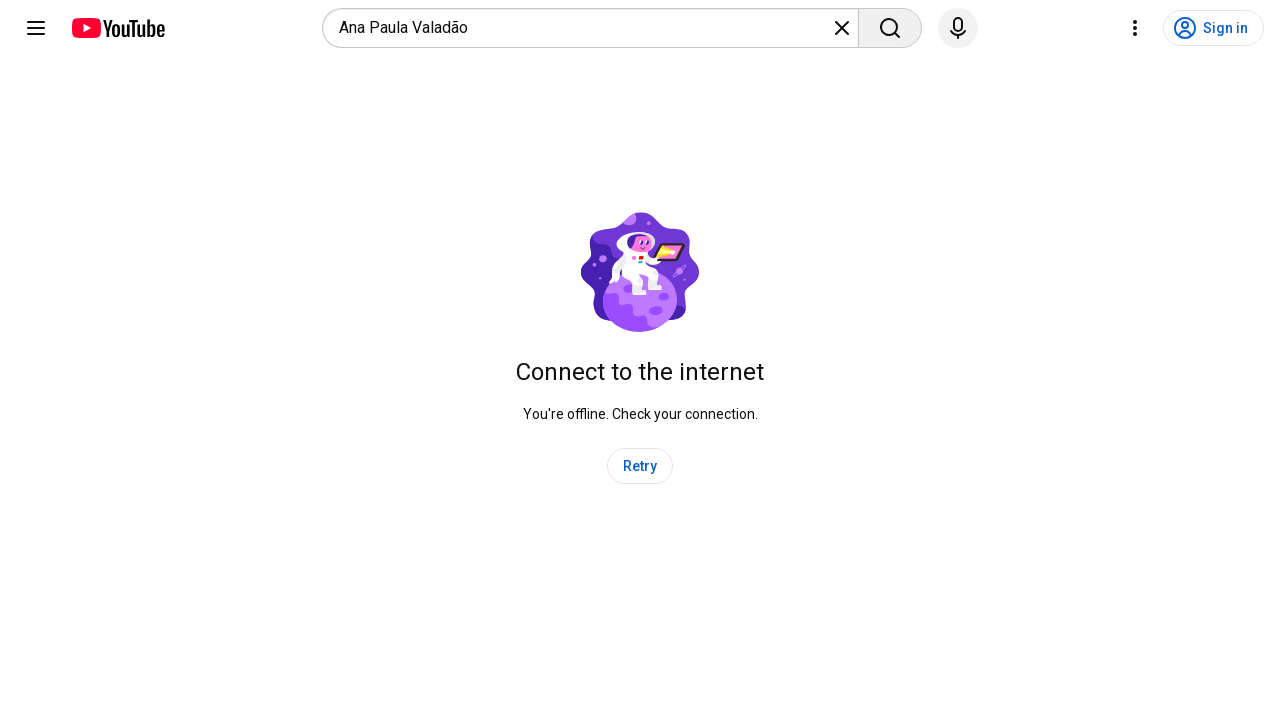